Tests dynamically loading elements by clicking a start button and waiting for the dynamically loaded "Hello World!" text to appear before clicking it

Starting URL: https://the-internet.herokuapp.com/dynamic_loading/1

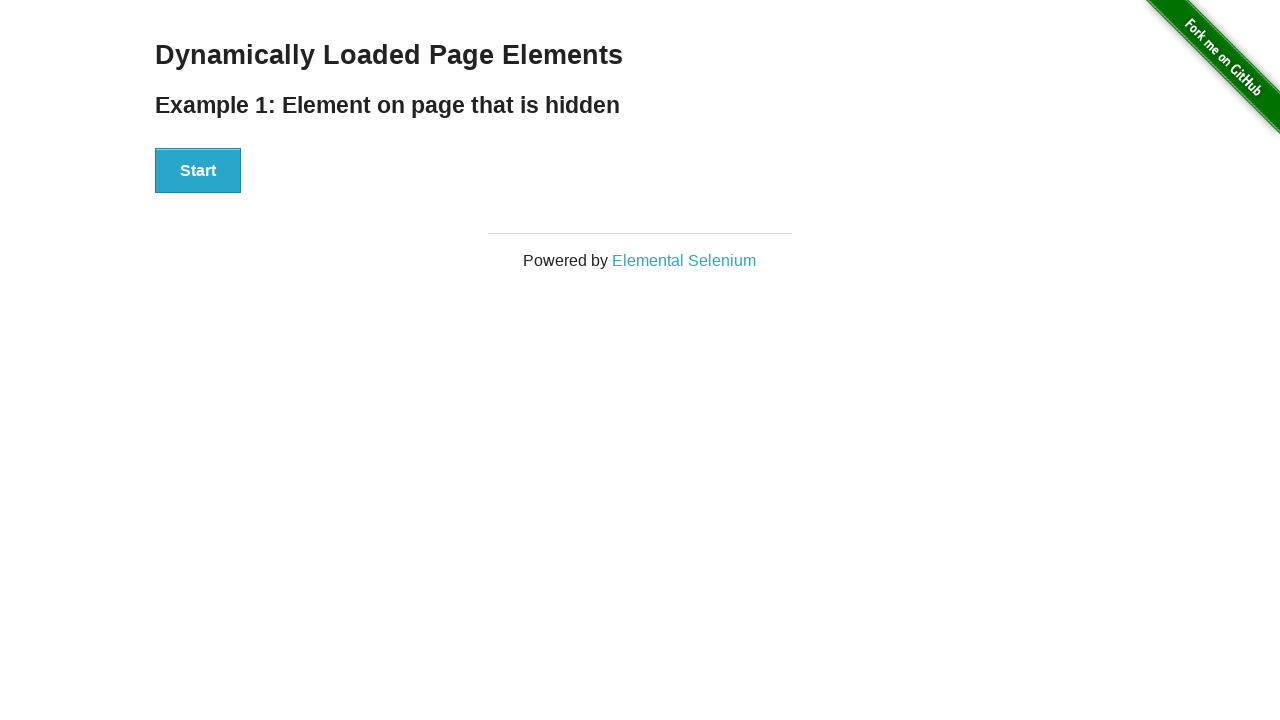

Clicked start button to trigger dynamic loading at (198, 171) on button
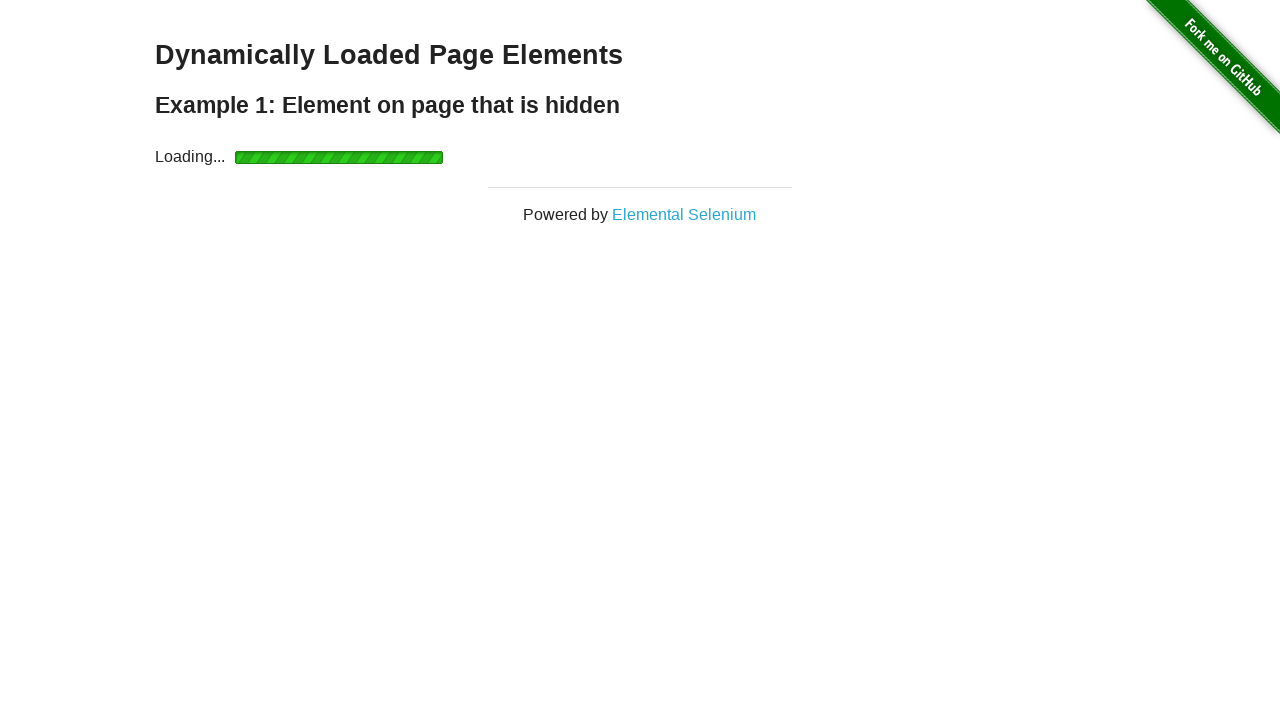

Waited for dynamically loaded 'Hello World!' text to appear
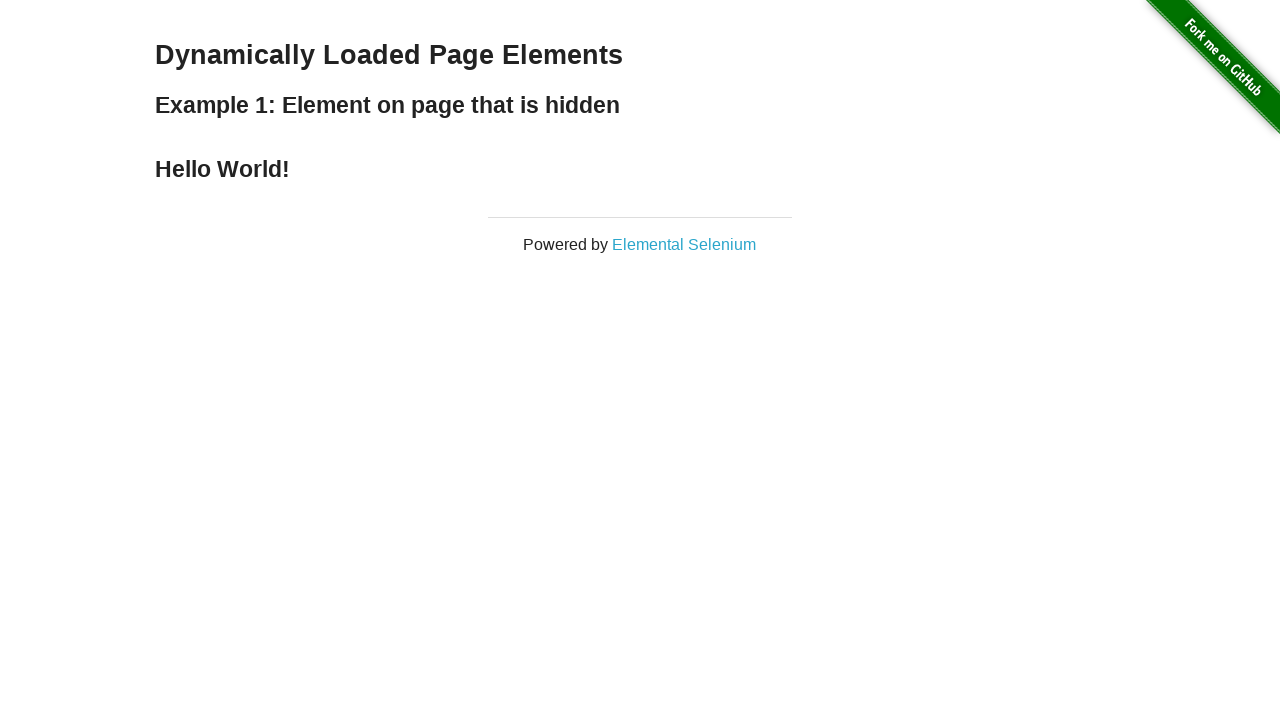

Clicked the 'Hello World!' text element at (640, 169) on xpath=//*[contains(text(),'Hello World!')]
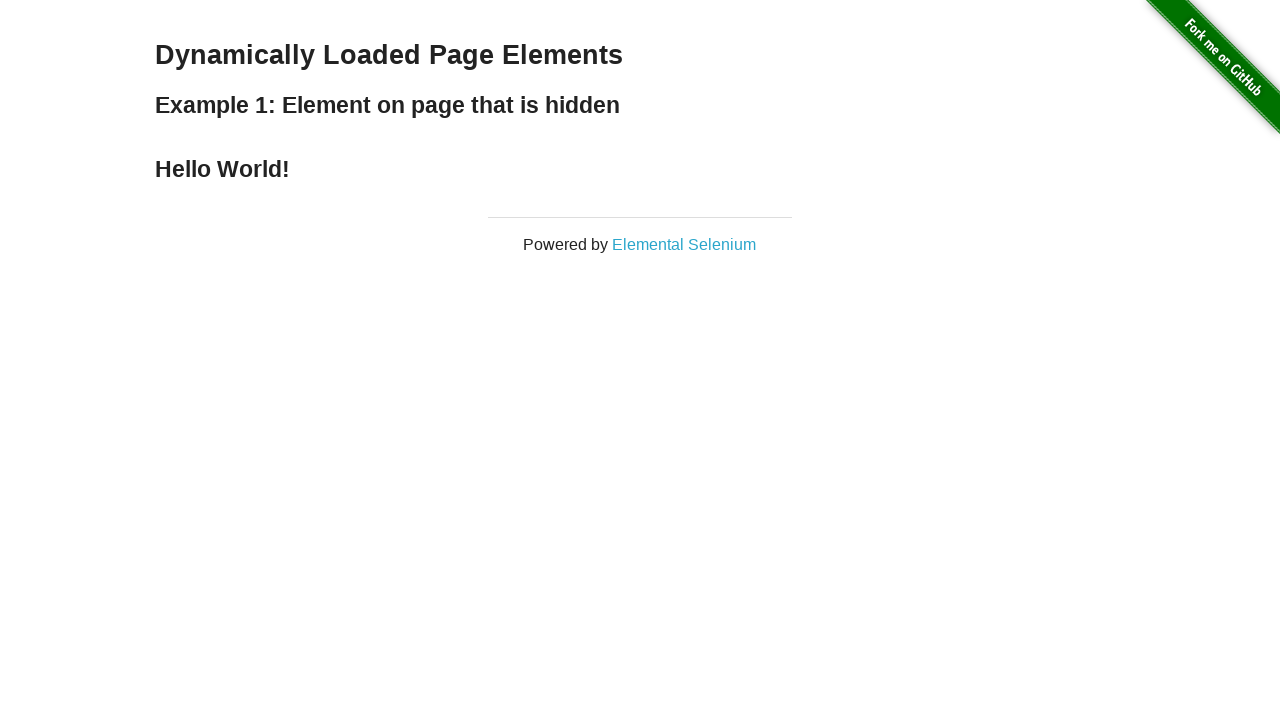

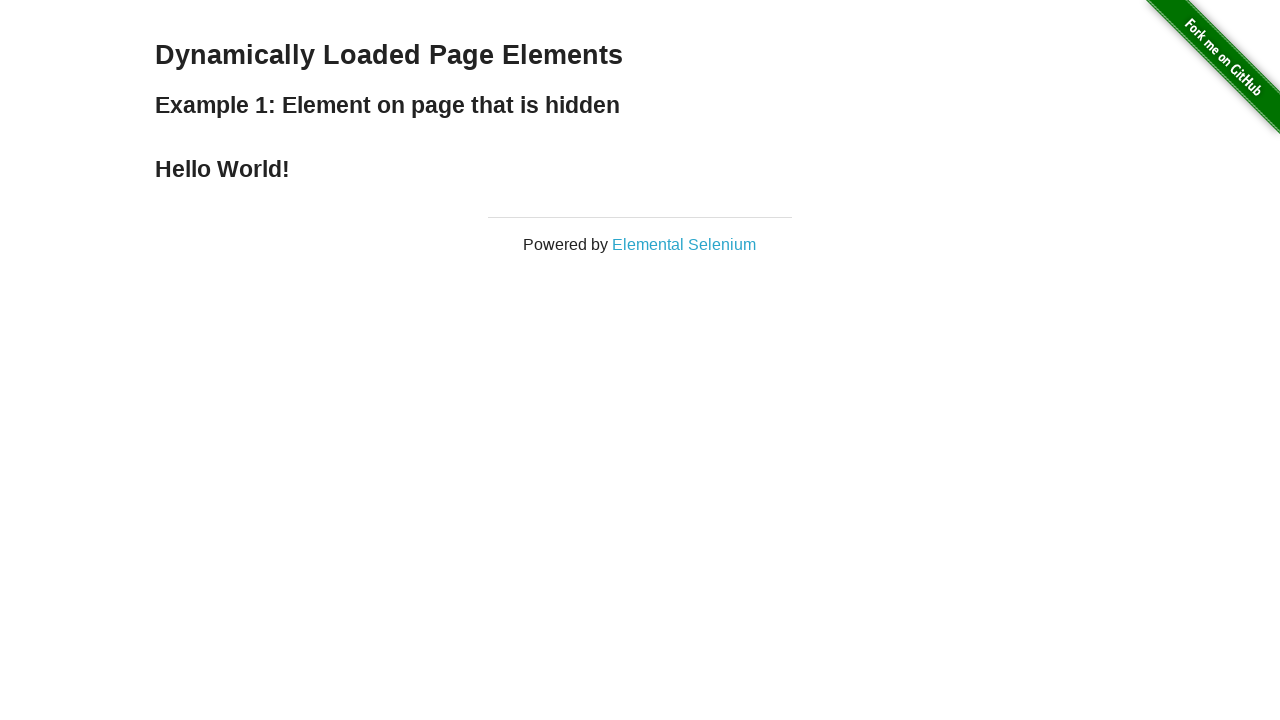